Tests marking individual todo items as complete by checking their checkboxes

Starting URL: https://demo.playwright.dev/todomvc

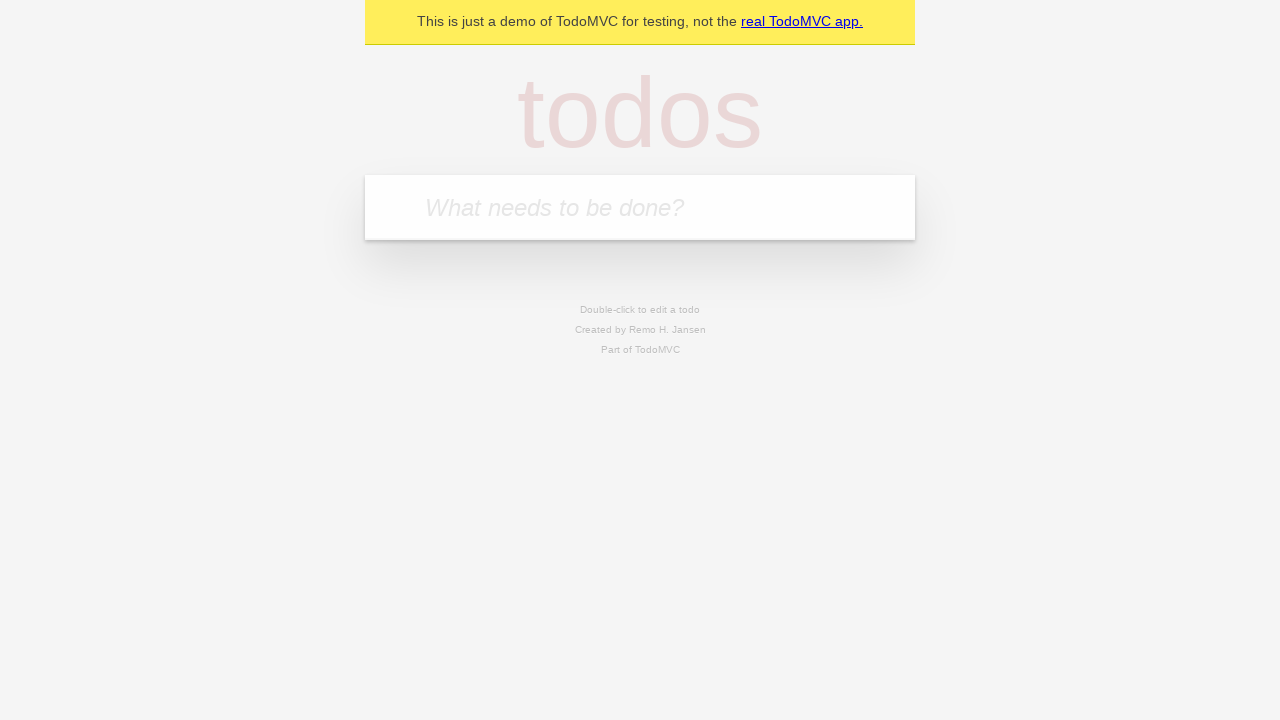

Filled todo input with 'buy some Cheddar cheese' on internal:attr=[placeholder="What needs to be done?"i]
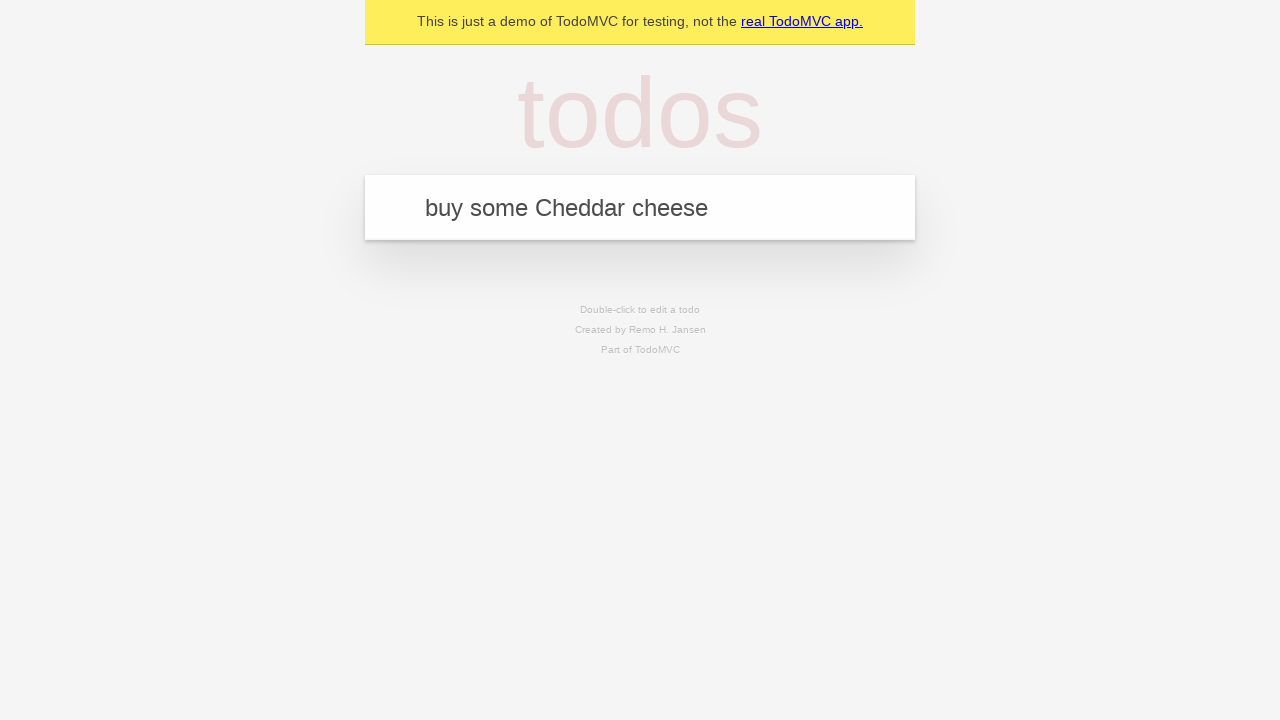

Pressed Enter to create todo item 'buy some Cheddar cheese' on internal:attr=[placeholder="What needs to be done?"i]
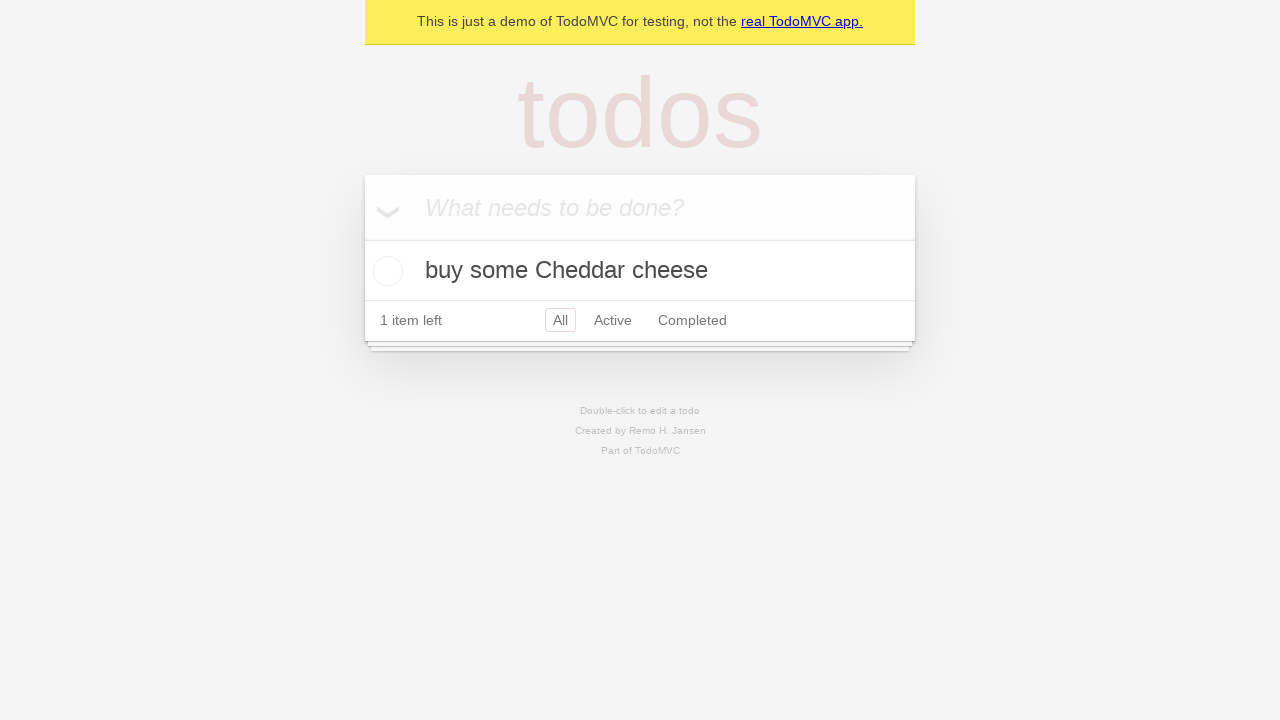

Filled todo input with 'feed the dog' on internal:attr=[placeholder="What needs to be done?"i]
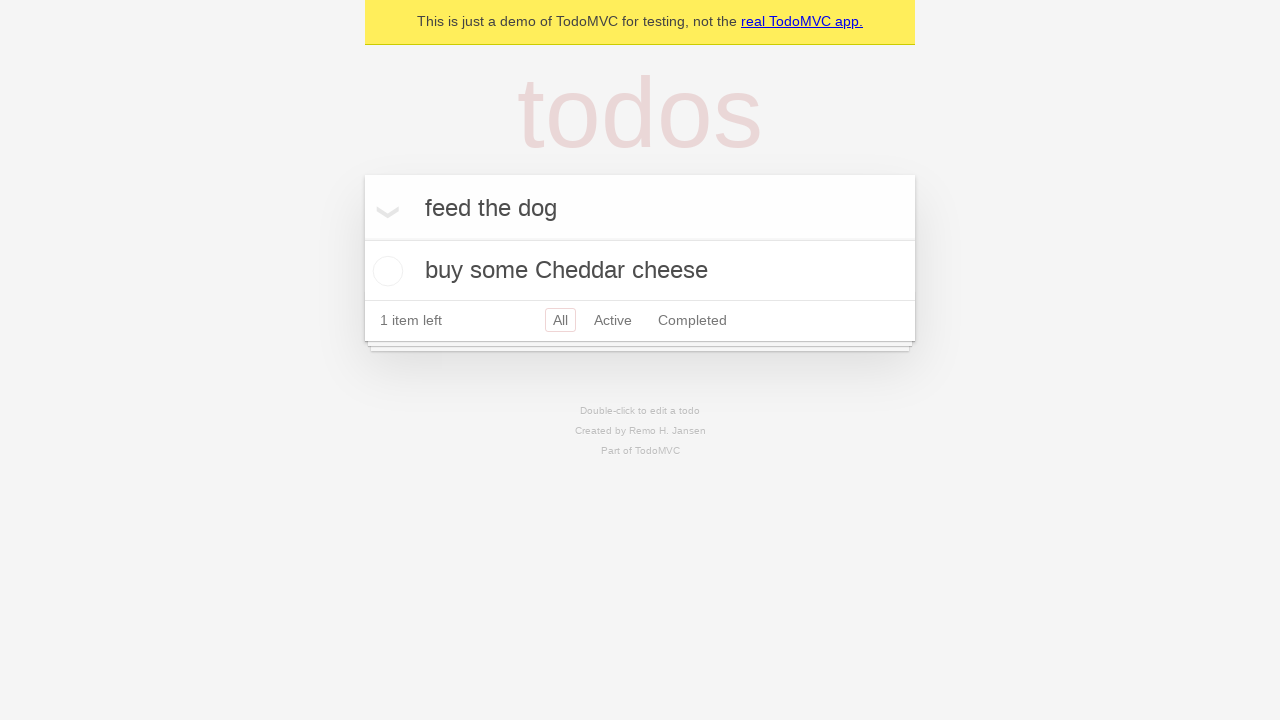

Pressed Enter to create todo item 'feed the dog' on internal:attr=[placeholder="What needs to be done?"i]
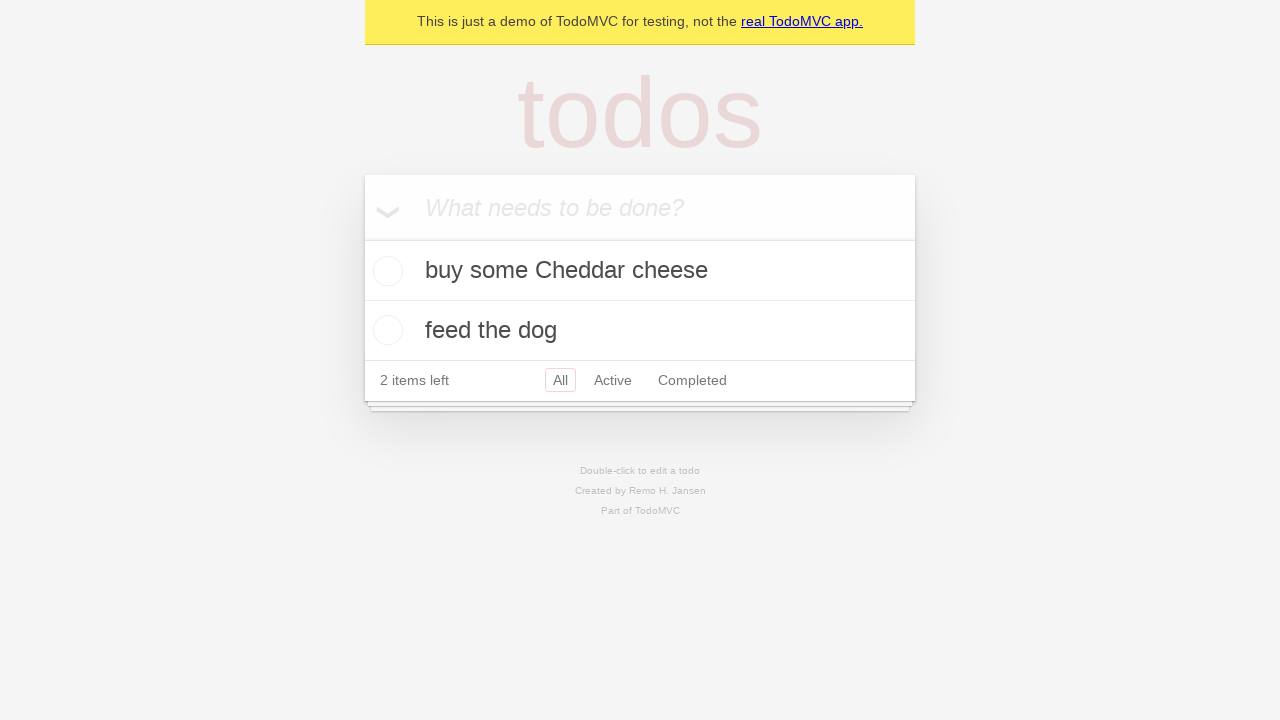

Waited for both todo items to load
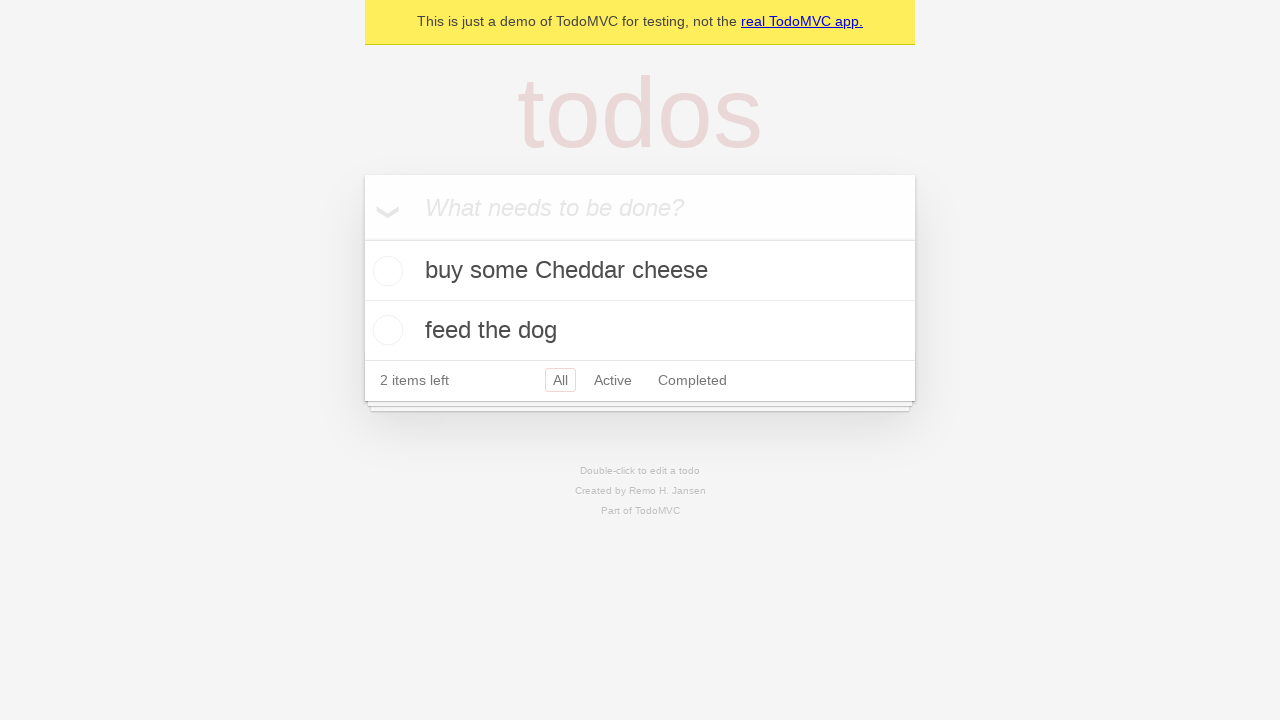

Marked first todo item 'buy some Cheddar cheese' as complete at (385, 271) on internal:testid=[data-testid="todo-item"s] >> nth=0 >> internal:role=checkbox
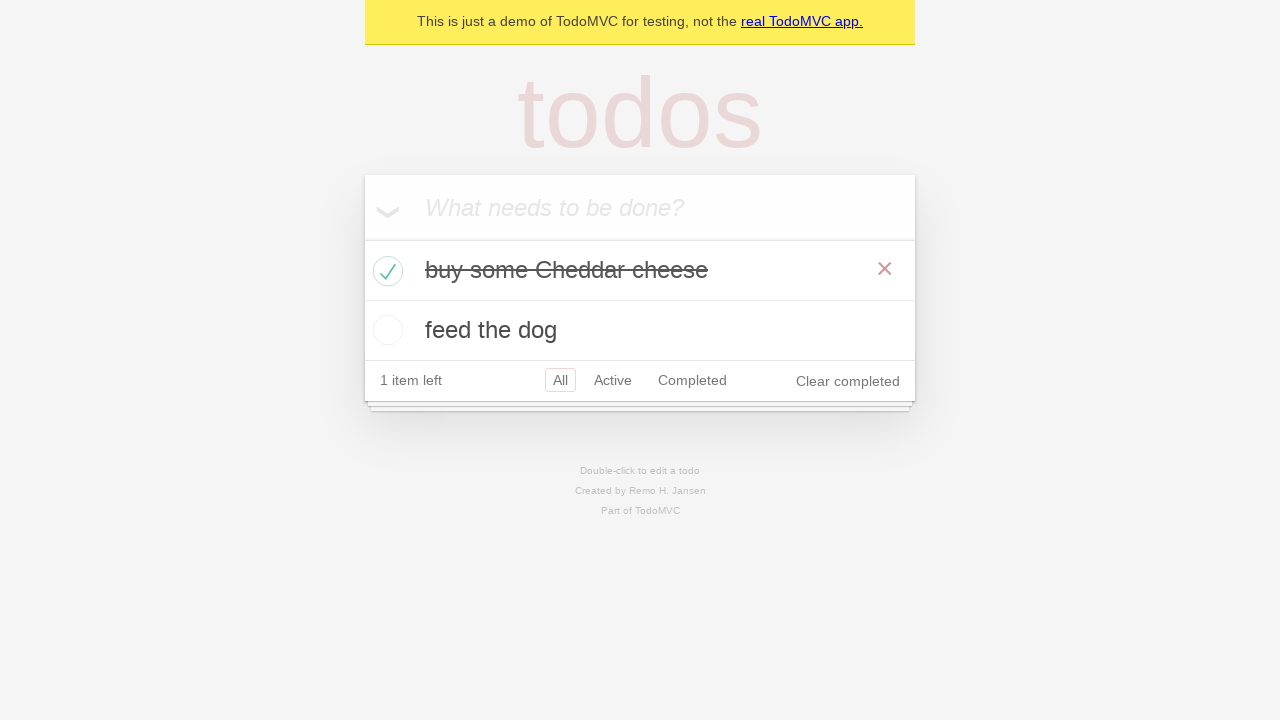

Marked second todo item 'feed the dog' as complete at (385, 330) on internal:testid=[data-testid="todo-item"s] >> nth=1 >> internal:role=checkbox
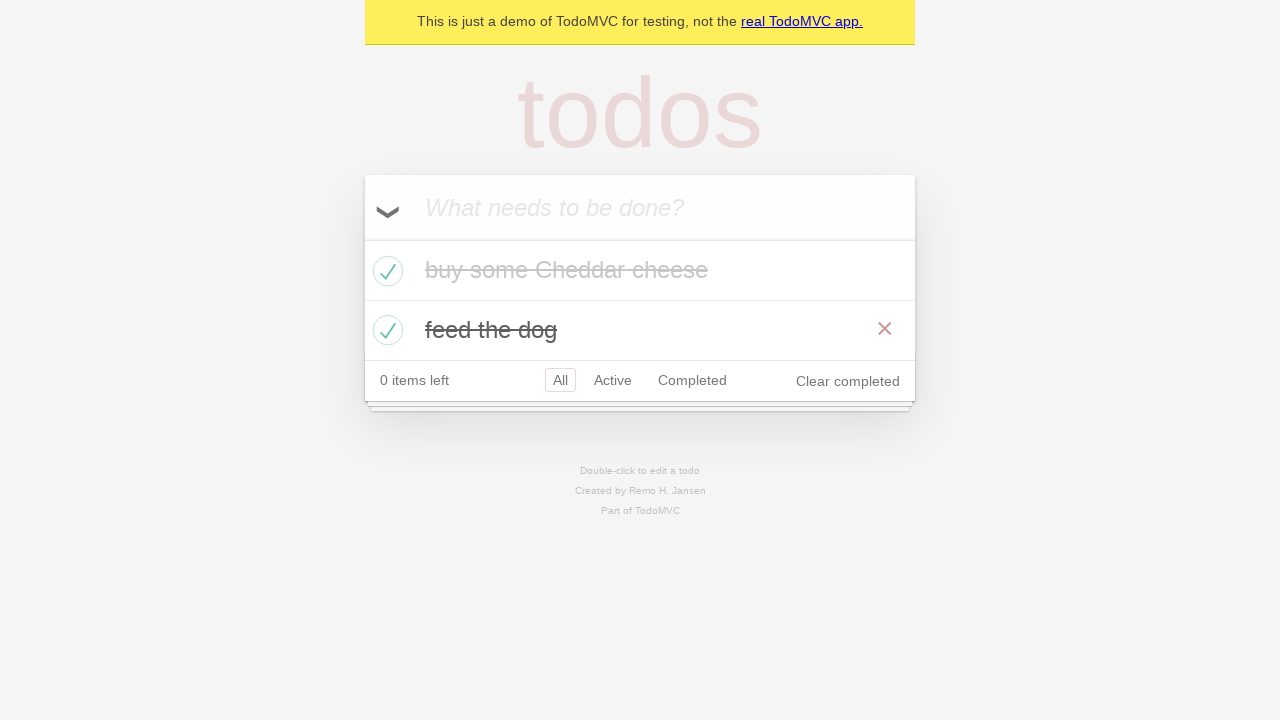

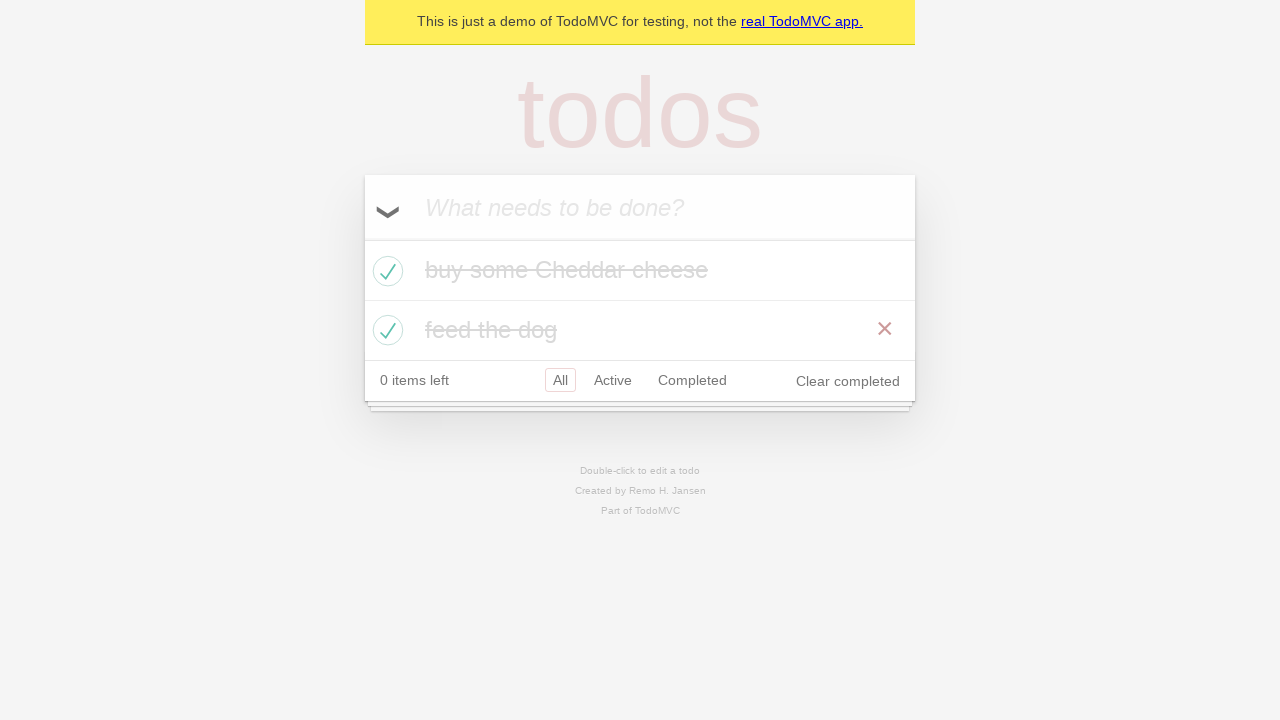